Tests autocomplete/suggestion functionality by typing partial text into an input field and selecting a suggestion from the dropdown menu

Starting URL: https://rahulshettyacademy.com/AutomationPractice/

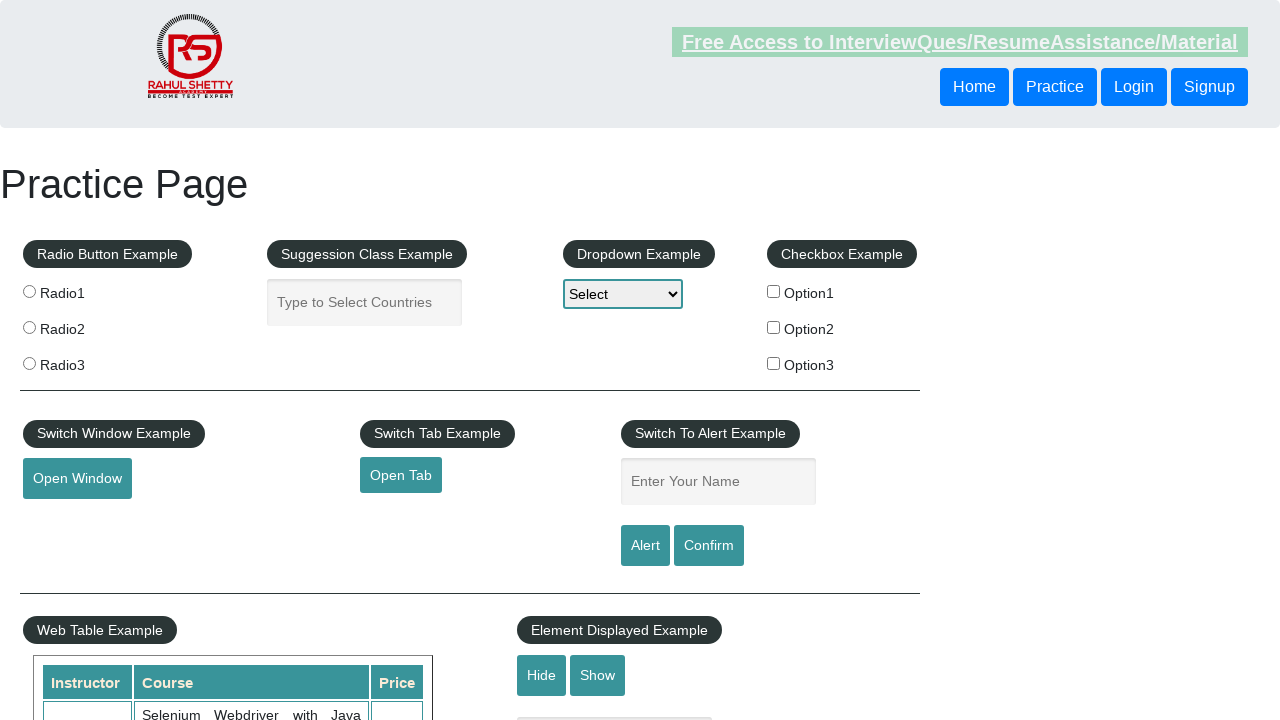

Typed 'Uz' into autocomplete input field on input#autocomplete
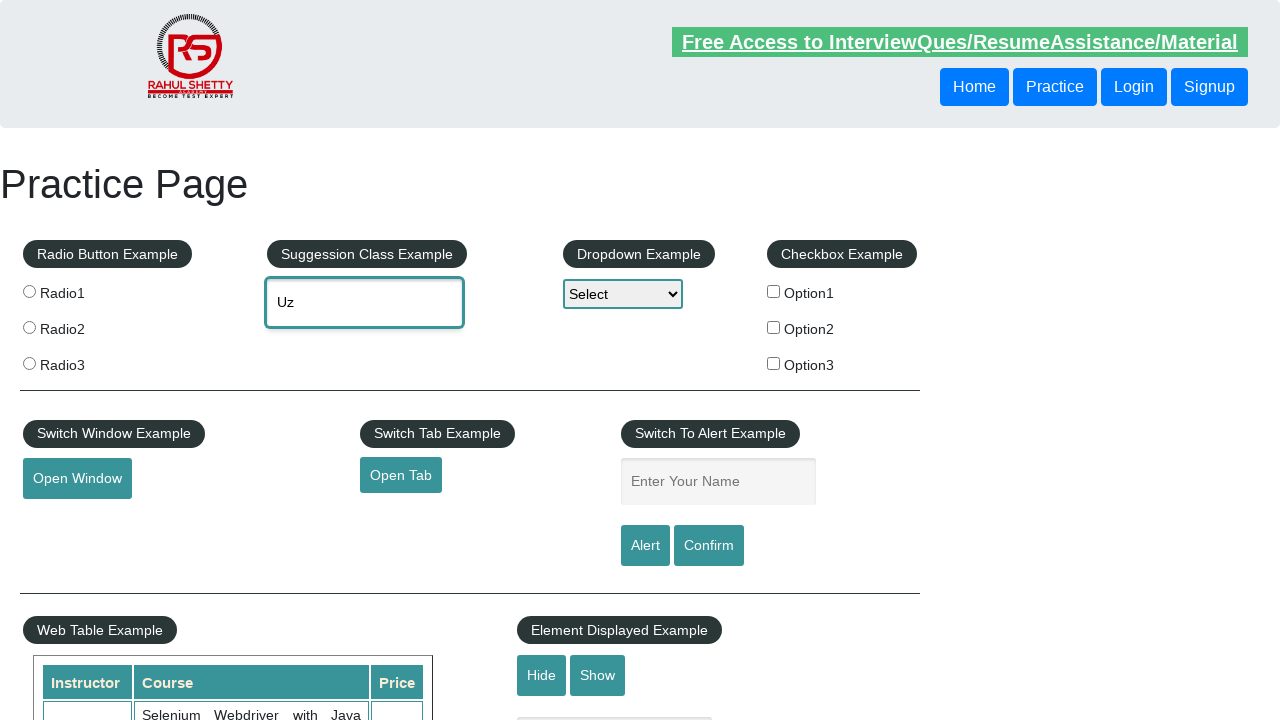

Suggestion dropdown appeared with autocomplete options
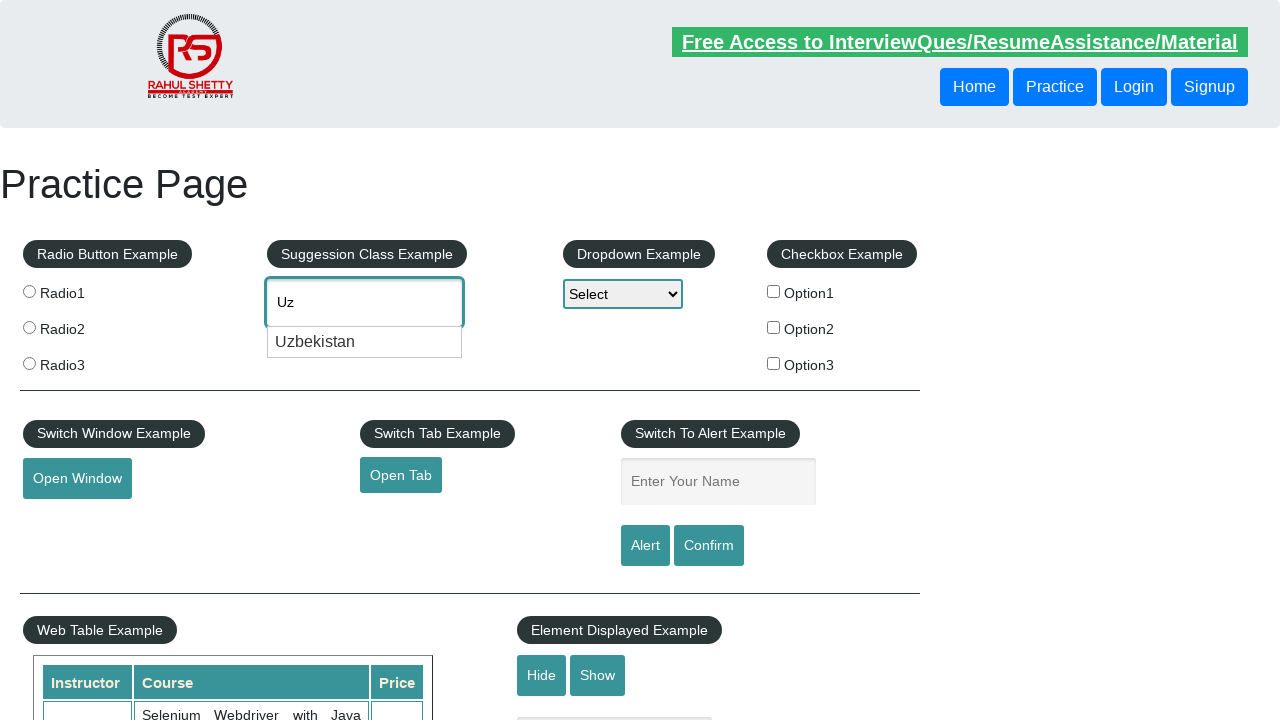

Selected first suggestion from dropdown menu at (365, 342) on li.ui-menu-item
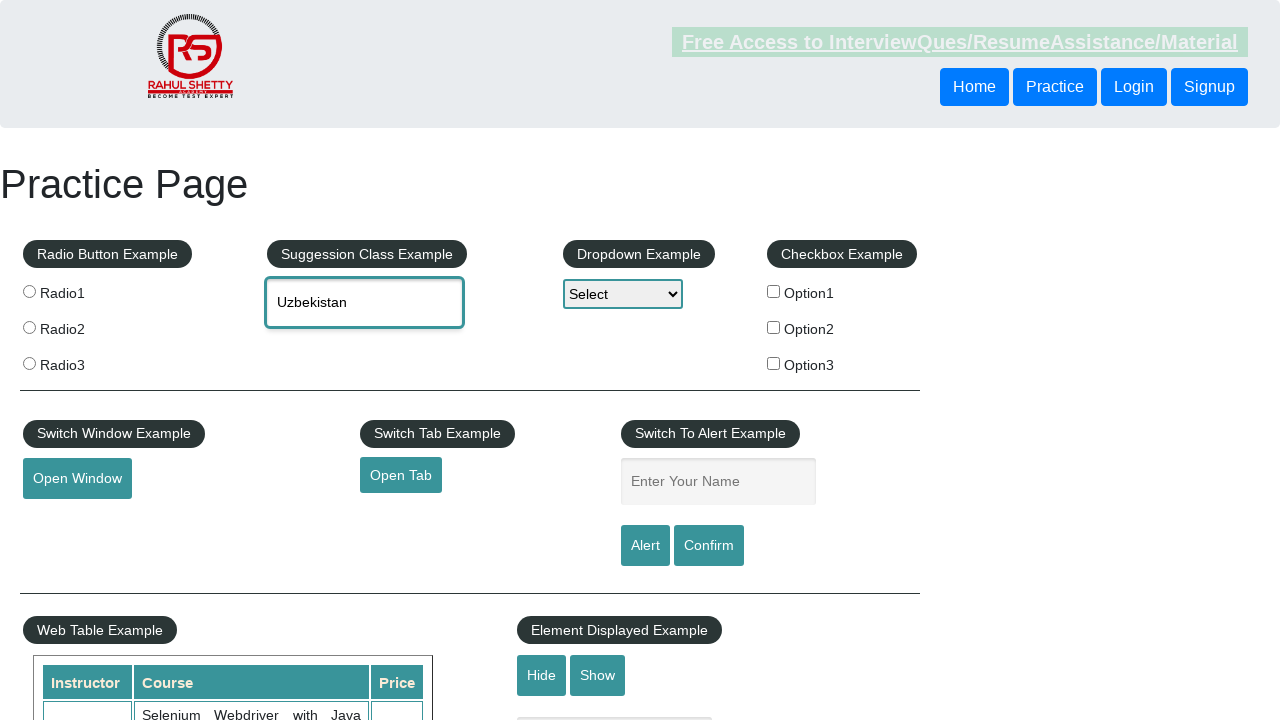

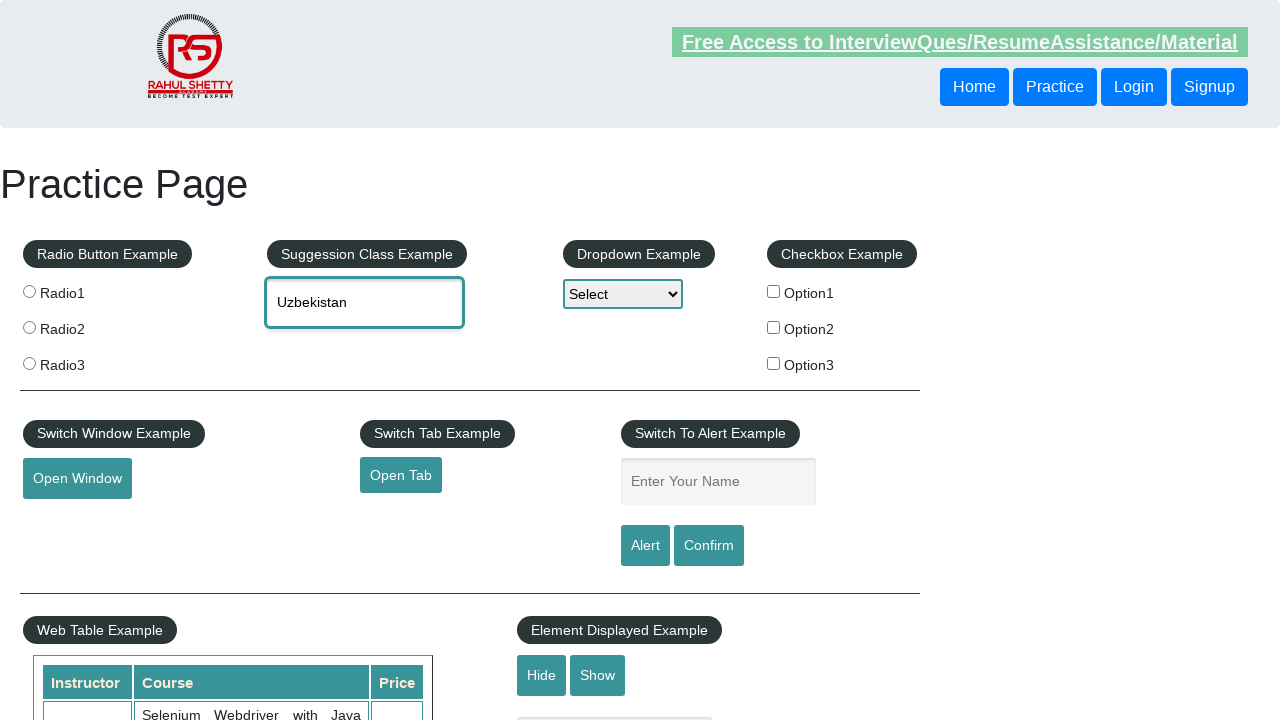